Tests a math quiz page by reading two numbers displayed on the page, calculating their sum, selecting the correct answer from a dropdown menu, and submitting the form.

Starting URL: http://suninjuly.github.io/selects1

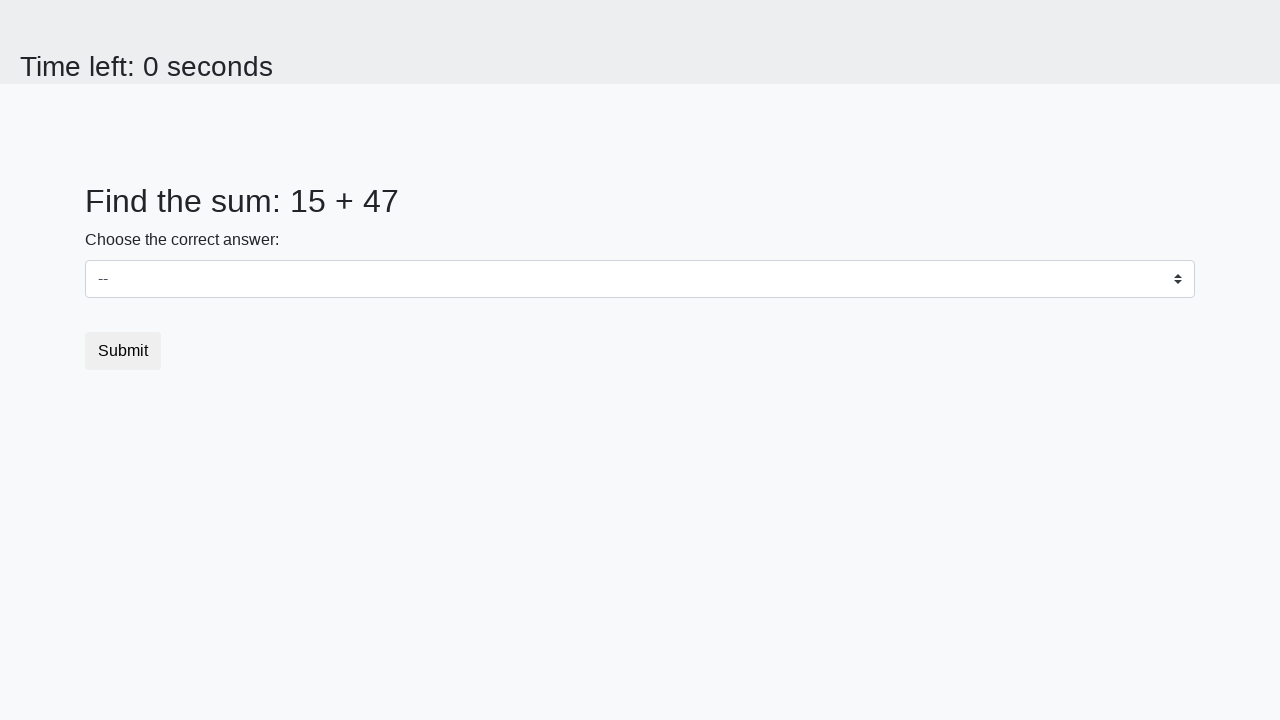

Retrieved first number from #num1 element
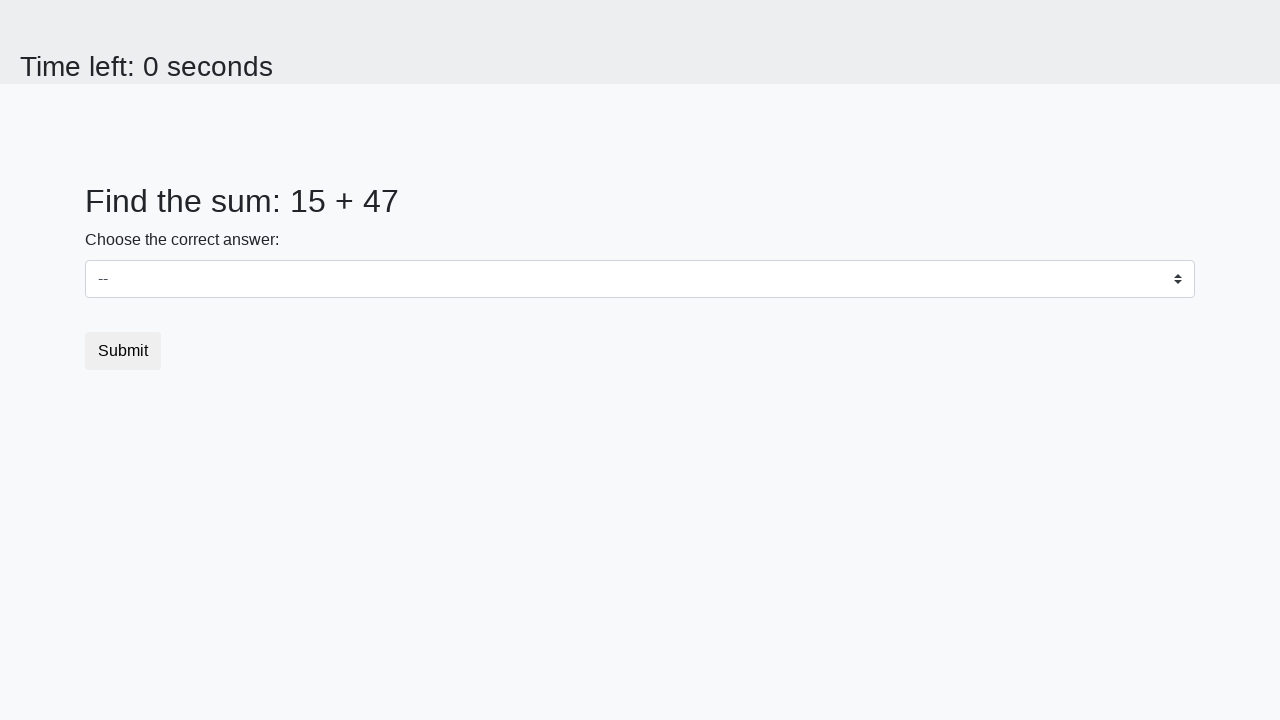

Retrieved second number from #num2 element
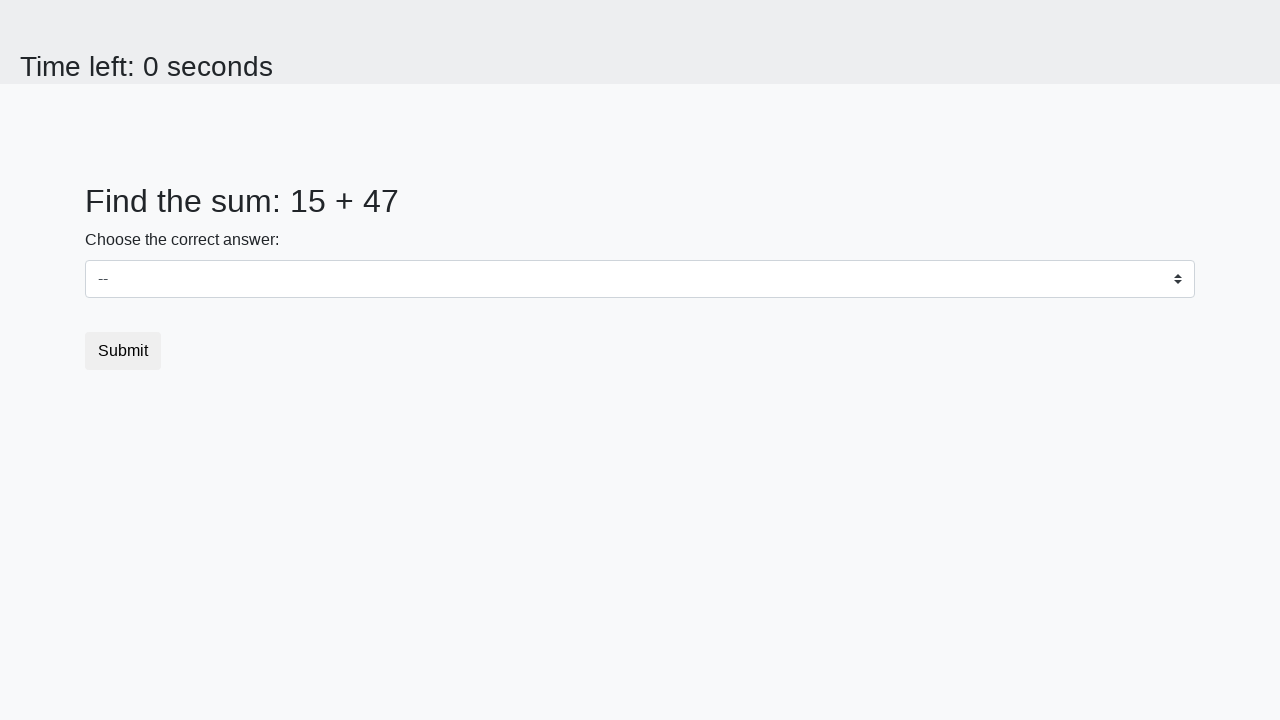

Calculated sum: 15 + 47 = 62
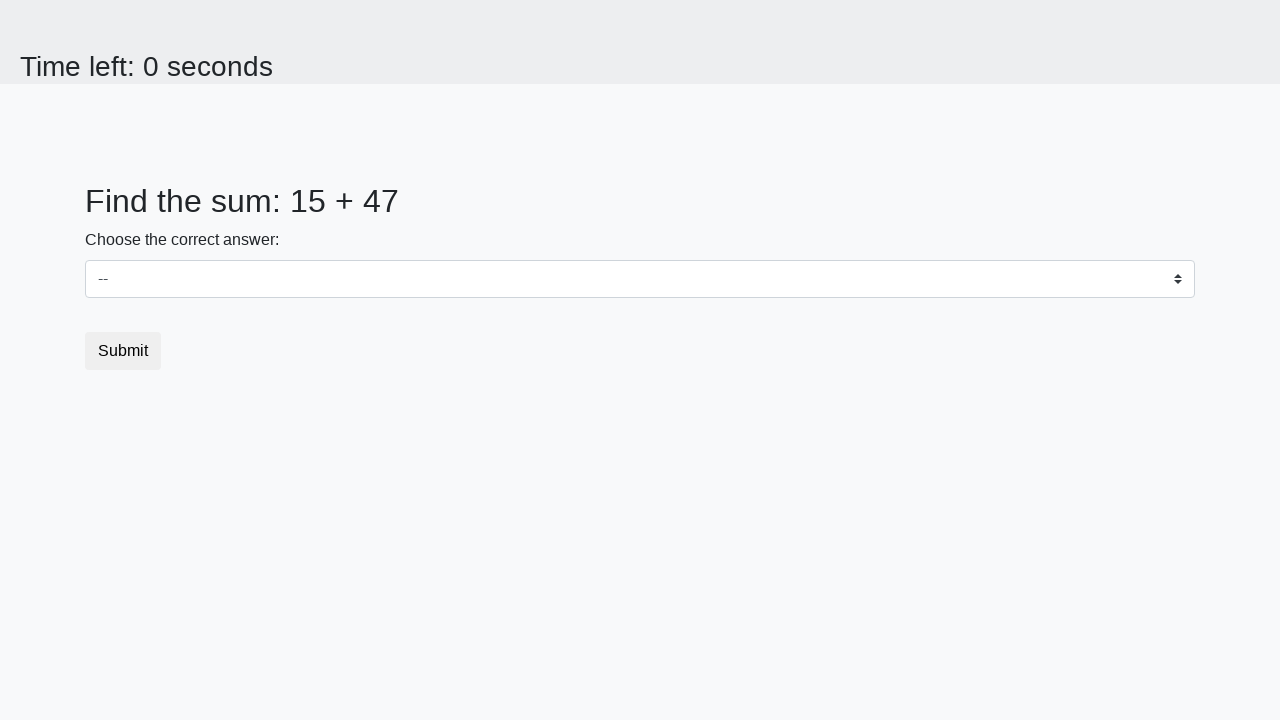

Selected answer '62' from dropdown menu on #dropdown
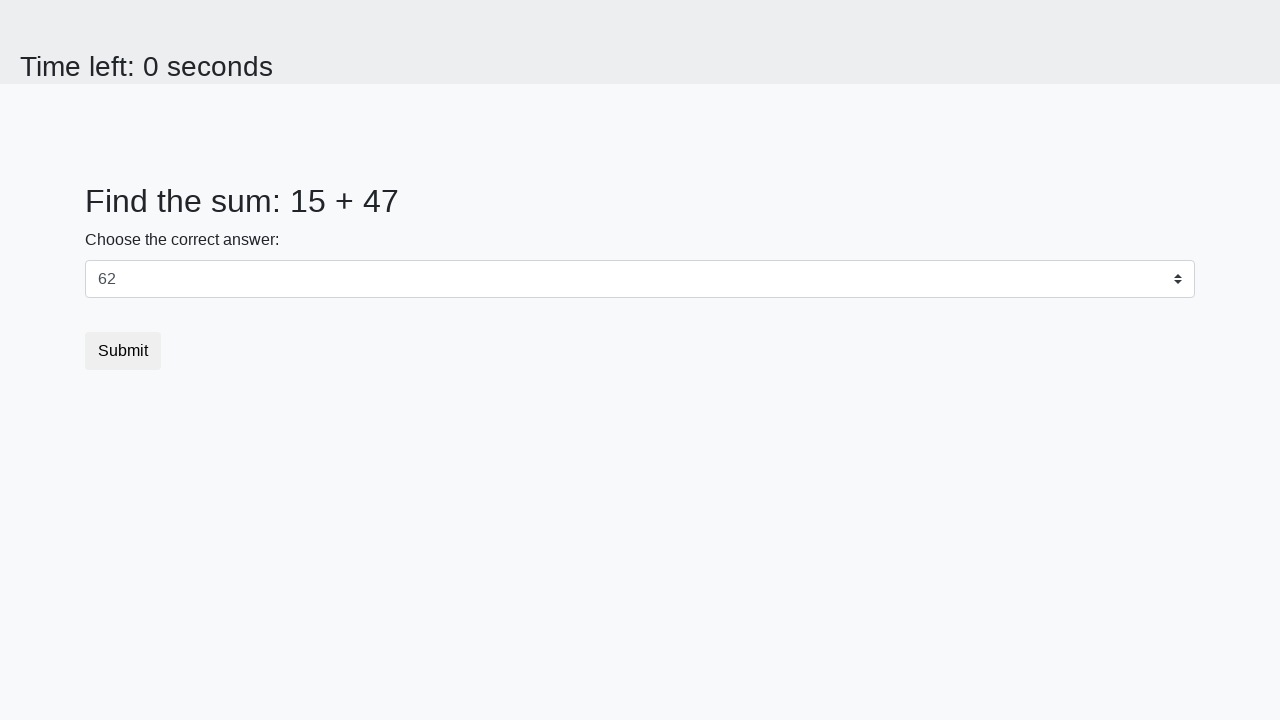

Clicked submit button to complete the quiz at (123, 351) on button.btn
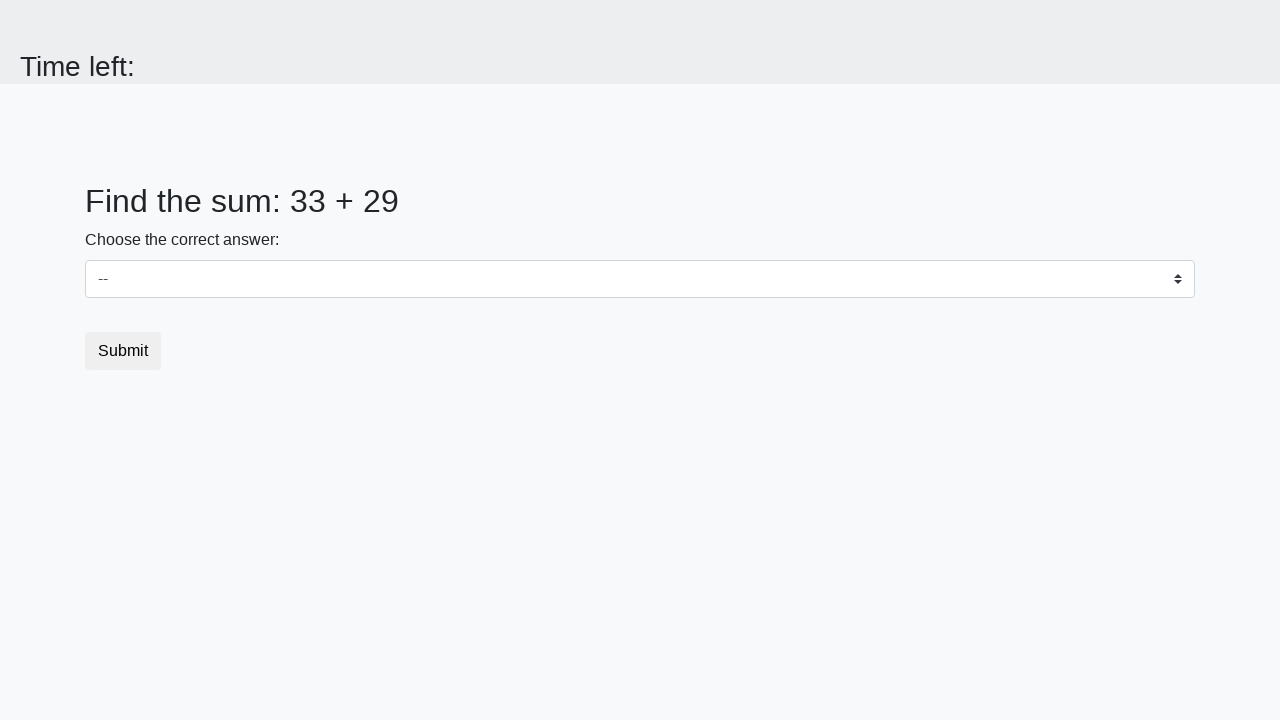

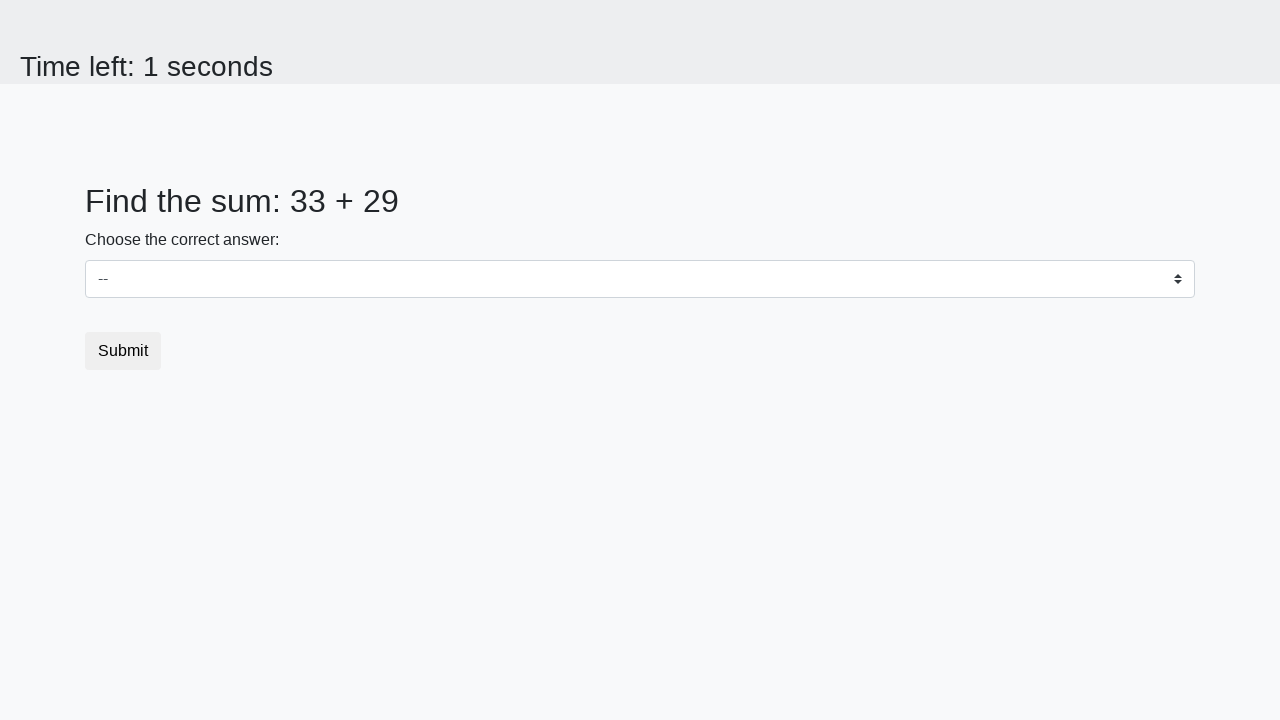